Tests a sample todo app by clicking the first two checkbox items, adding a new todo item with text "Happy Testing at LambdaTest", and verifying the item was added to the list.

Starting URL: https://lambdatest.github.io/sample-todo-app/

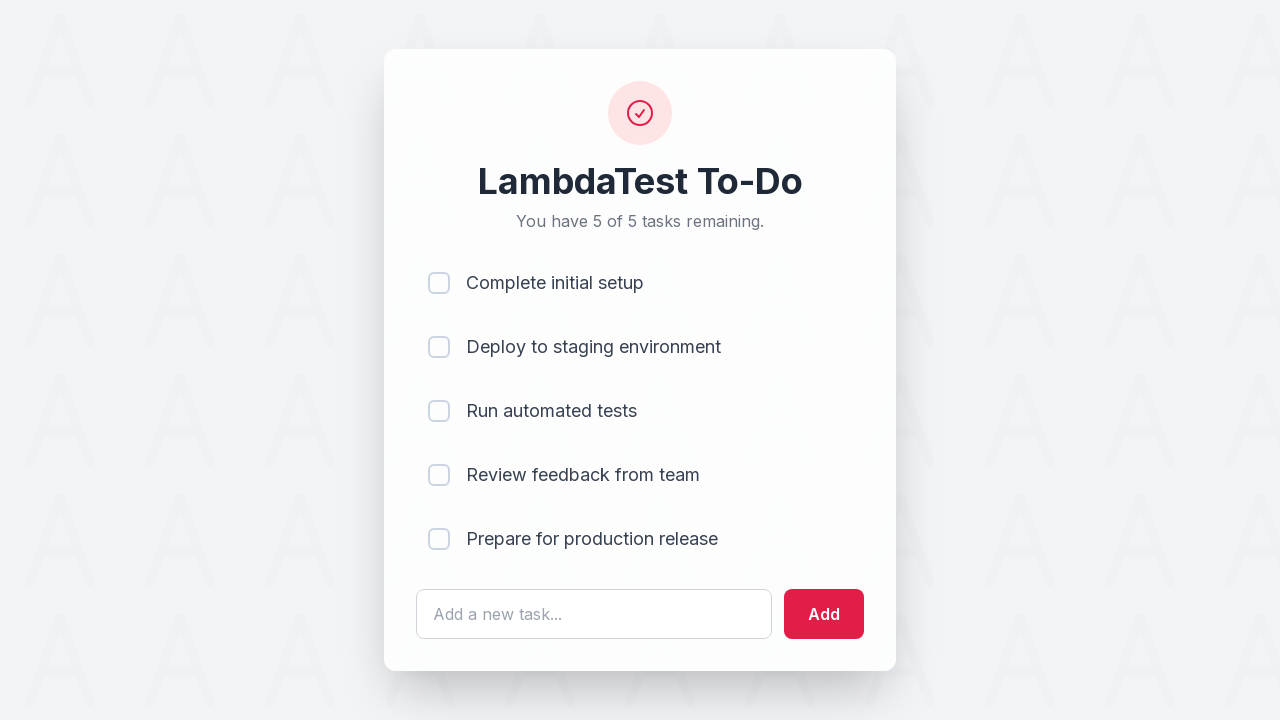

Located the todo list container
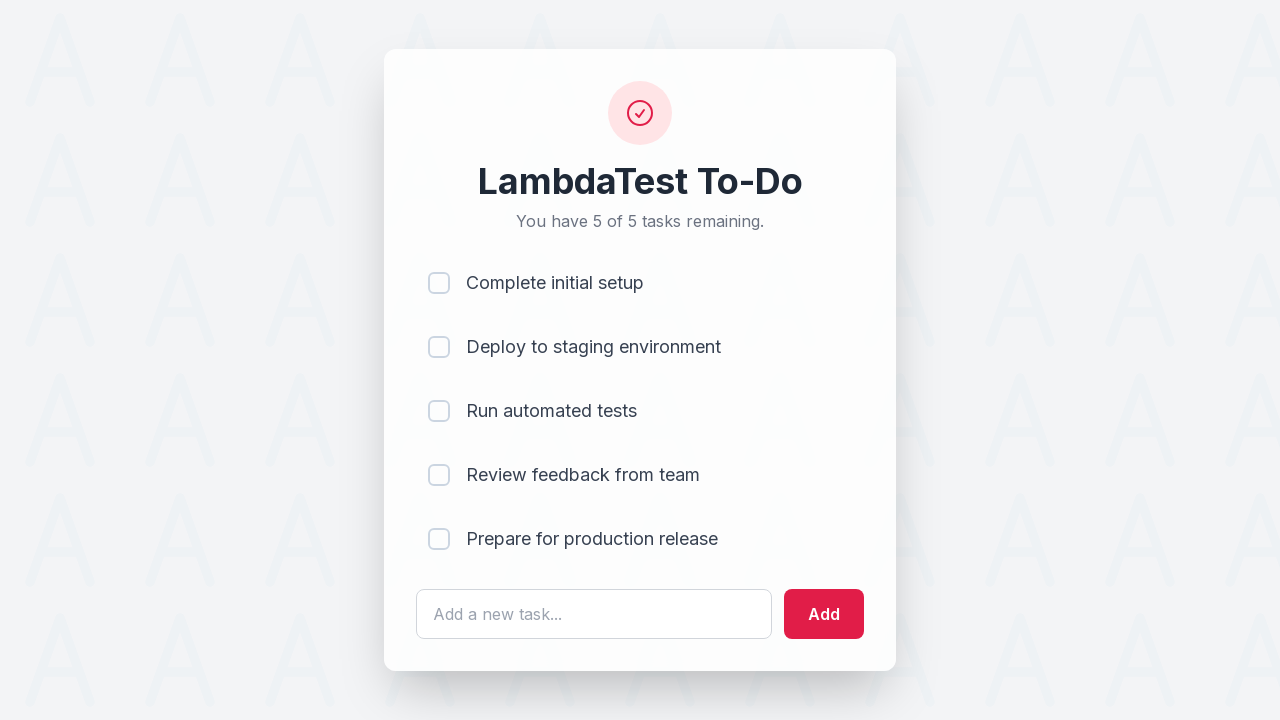

Located all todo list items
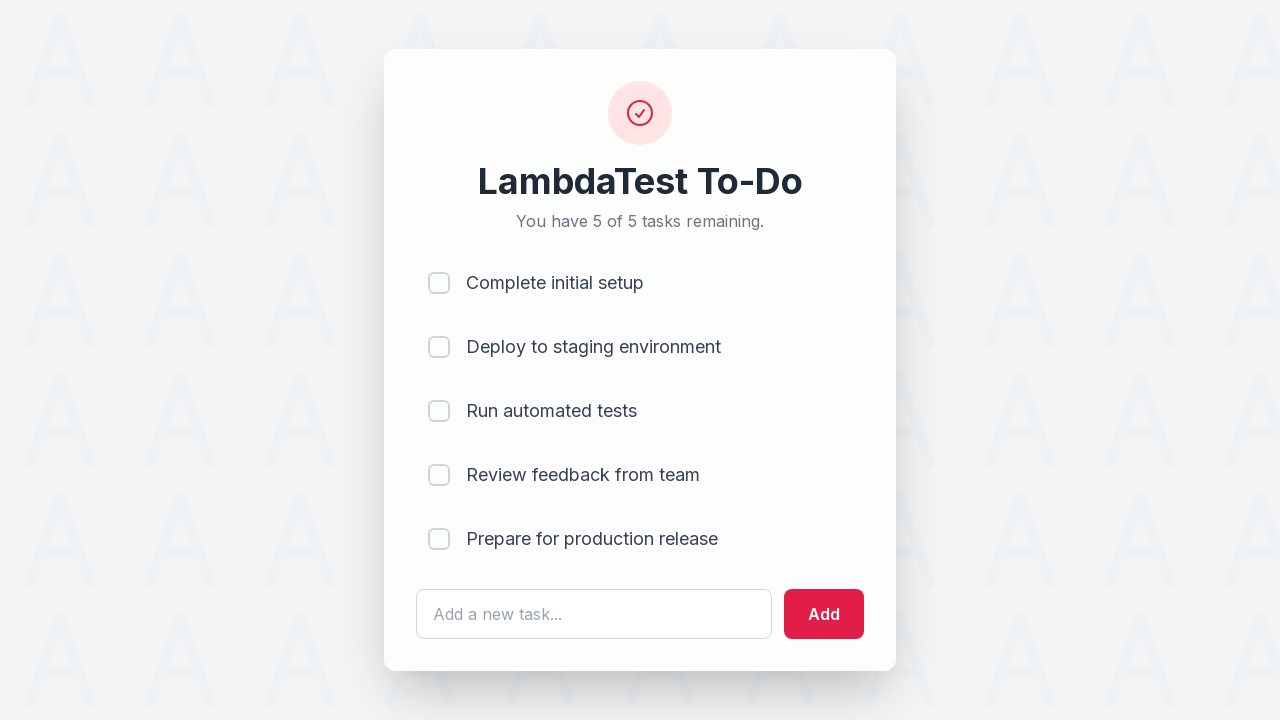

Clicked checkbox on first todo item at (439, 283) on ul.list-unstyled >> li >> nth=0 >> input
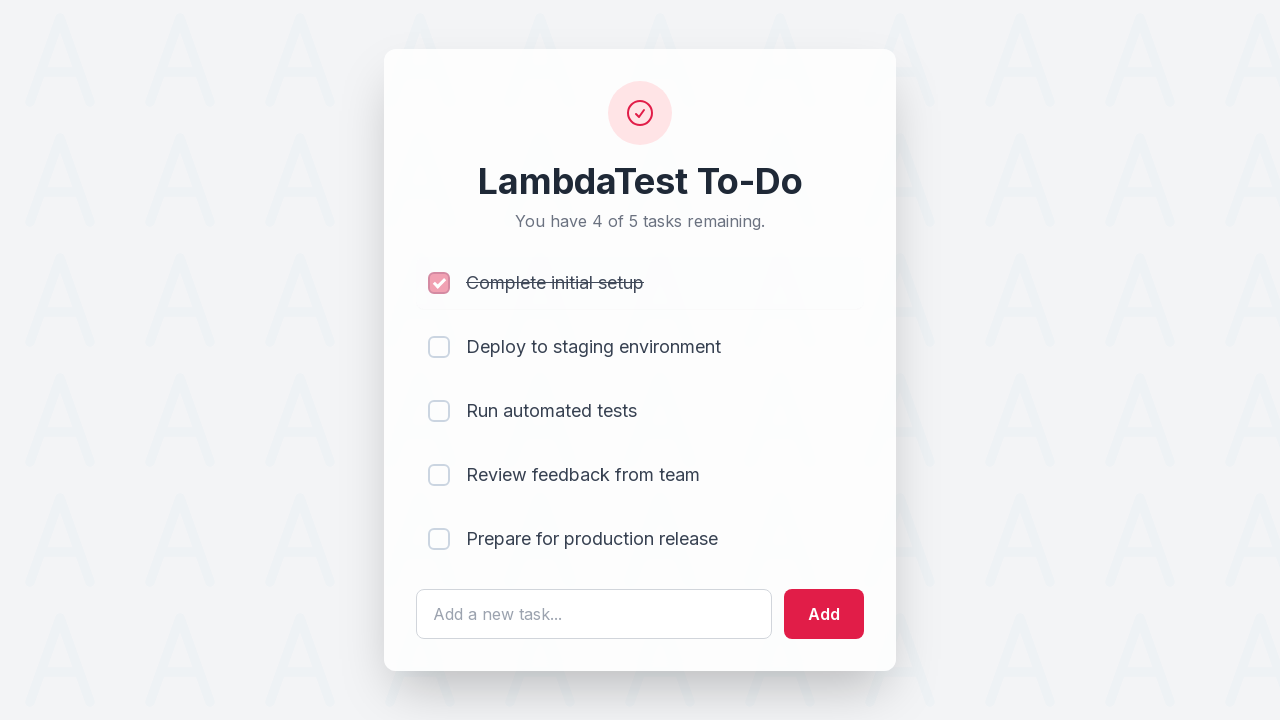

Clicked checkbox on second todo item at (439, 347) on ul.list-unstyled >> li >> nth=1 >> input
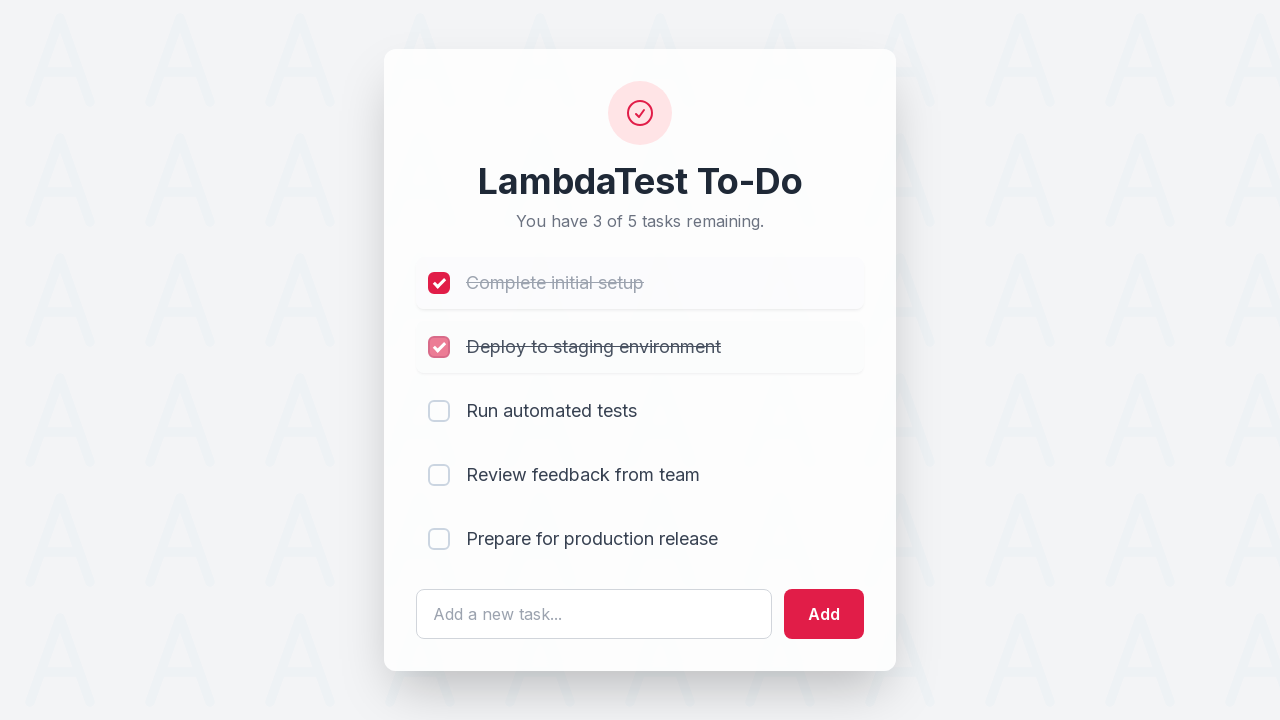

Filled input field with 'Happy Testing at LambdaTest' on input#sampletodotext
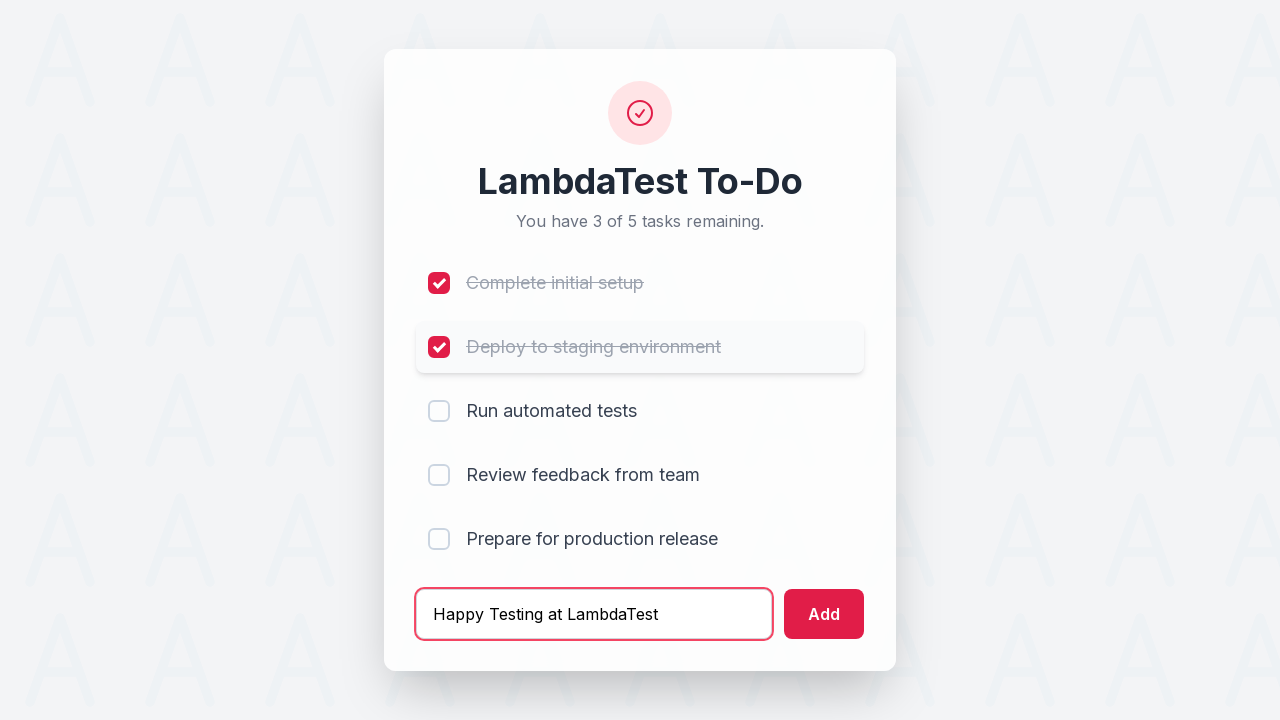

Clicked the add button to create new todo item at (824, 614) on input#addbutton
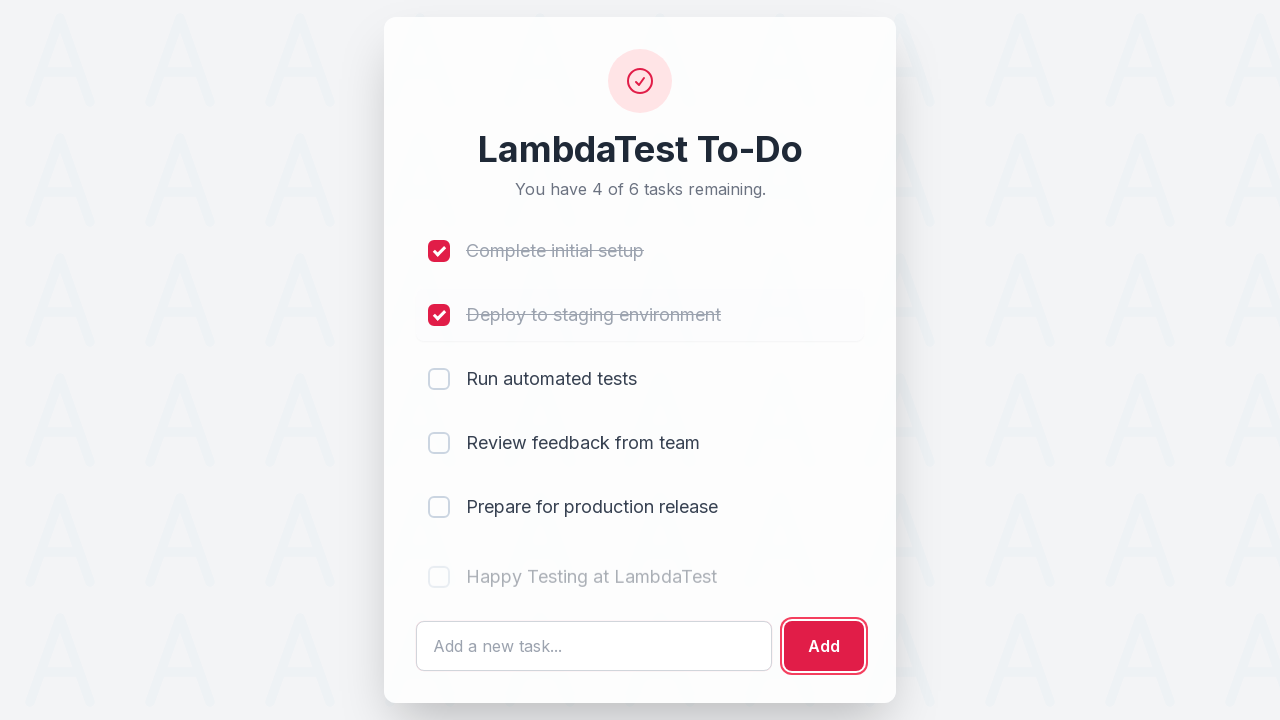

Verified that 'Happy Testing at LambdaTest' was added to the todo list
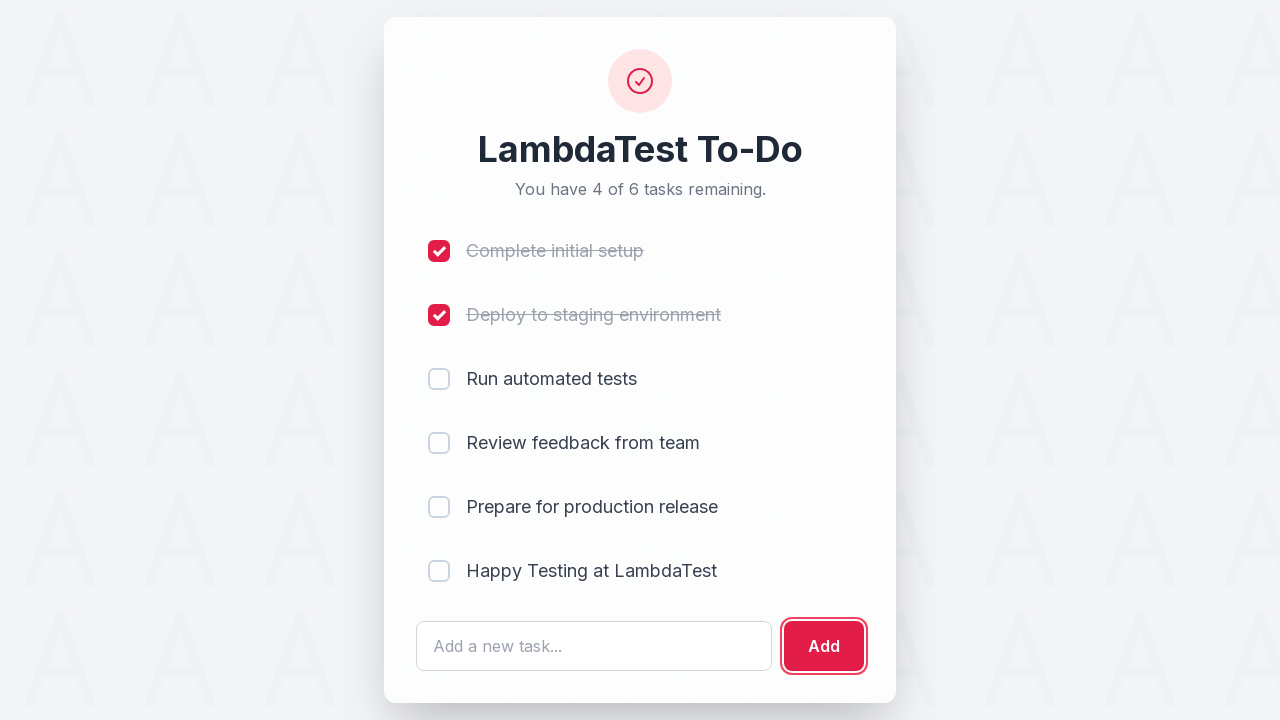

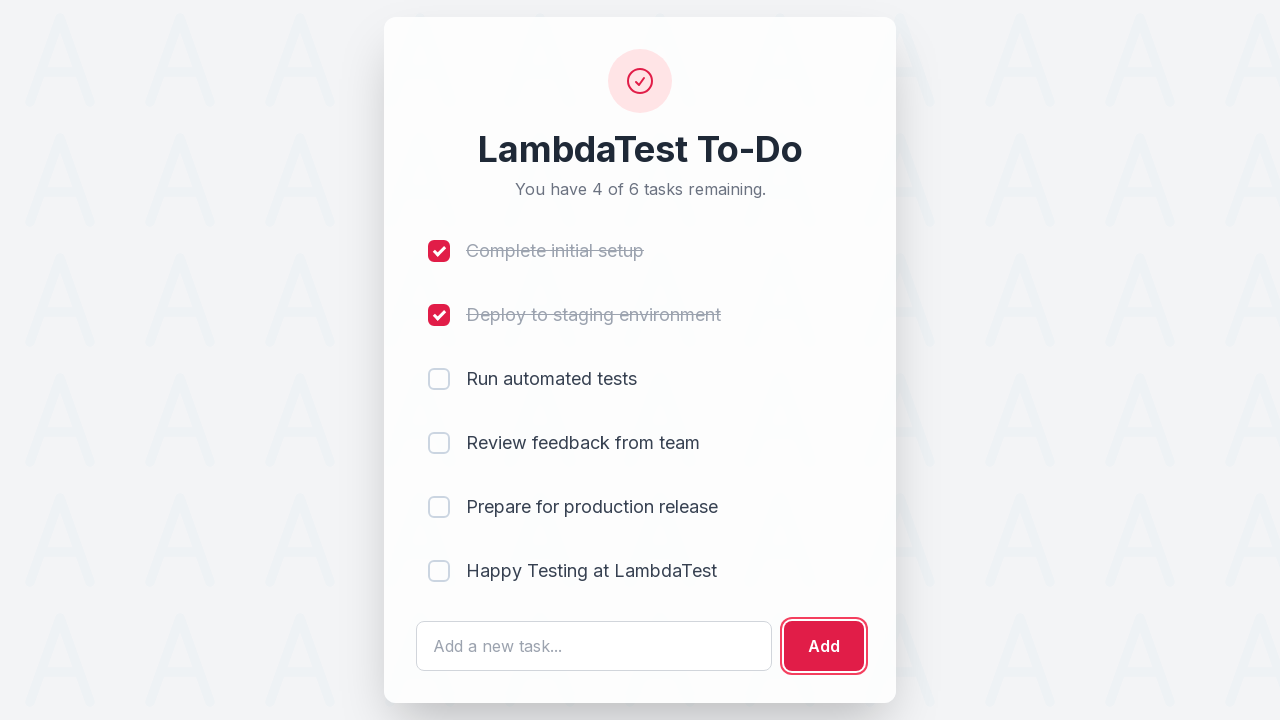